Tests a calculator application by setting a delay, performing addition (7+8), and verifying the result equals 15

Starting URL: https://bonigarcia.dev/selenium-webdriver-java/slow-calculator.html

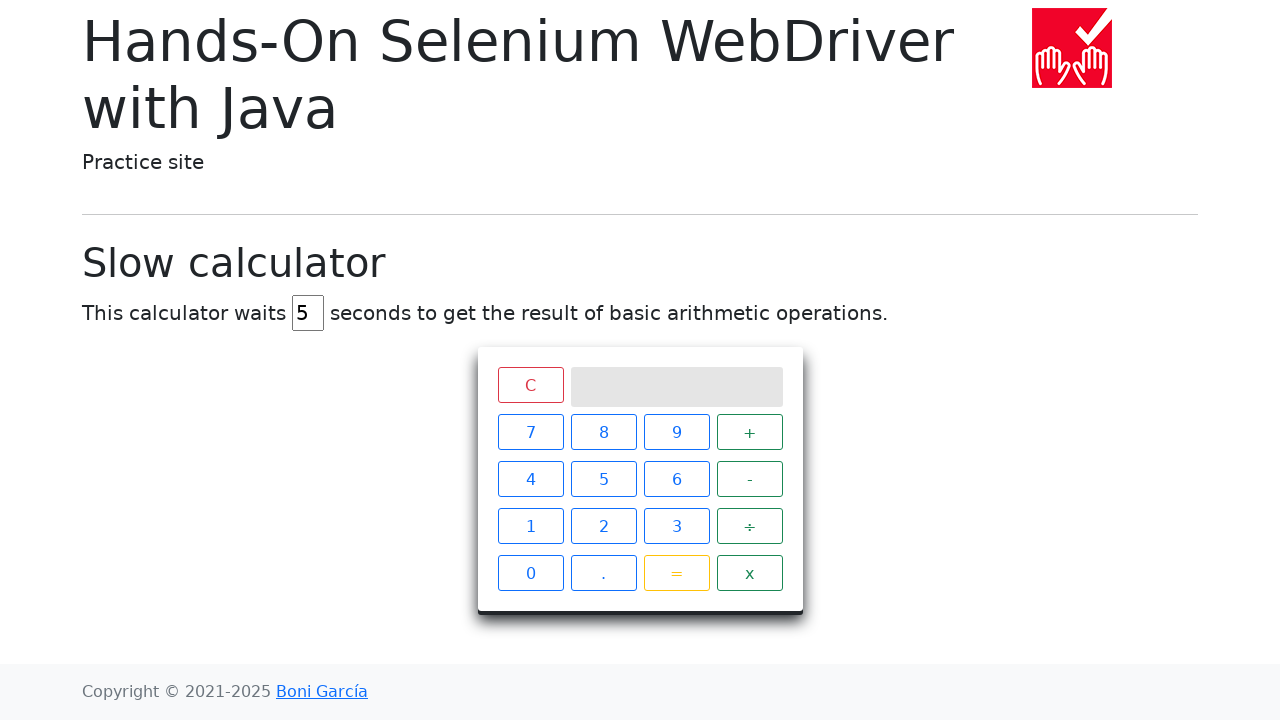

Cleared delay input field on #delay
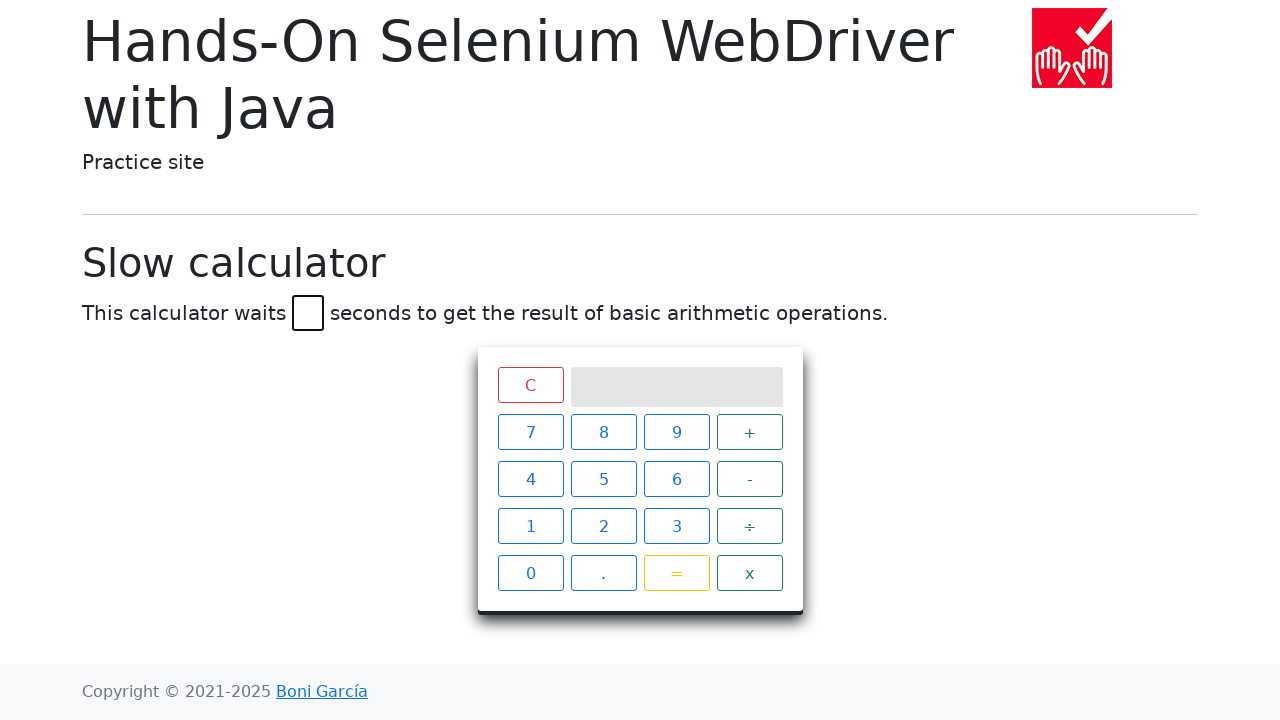

Set delay value to 45 milliseconds on #delay
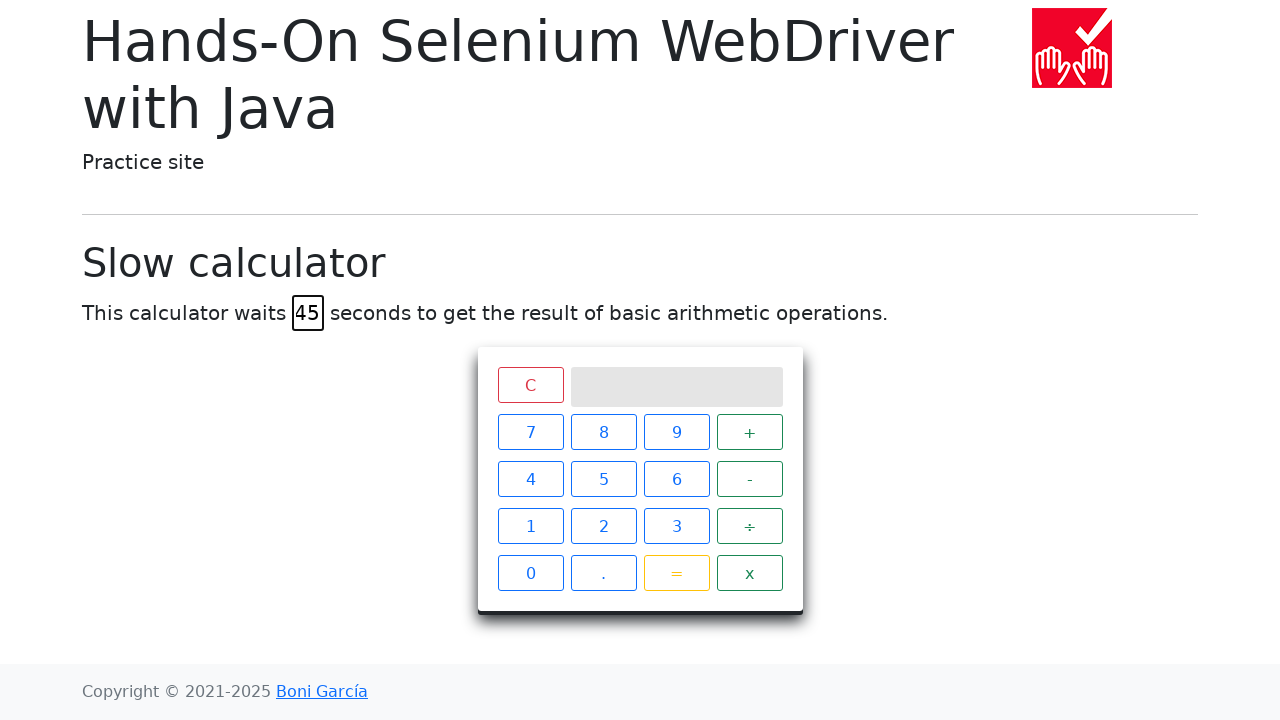

Clicked calculator button '7' at (530, 432) on span:has-text('7')
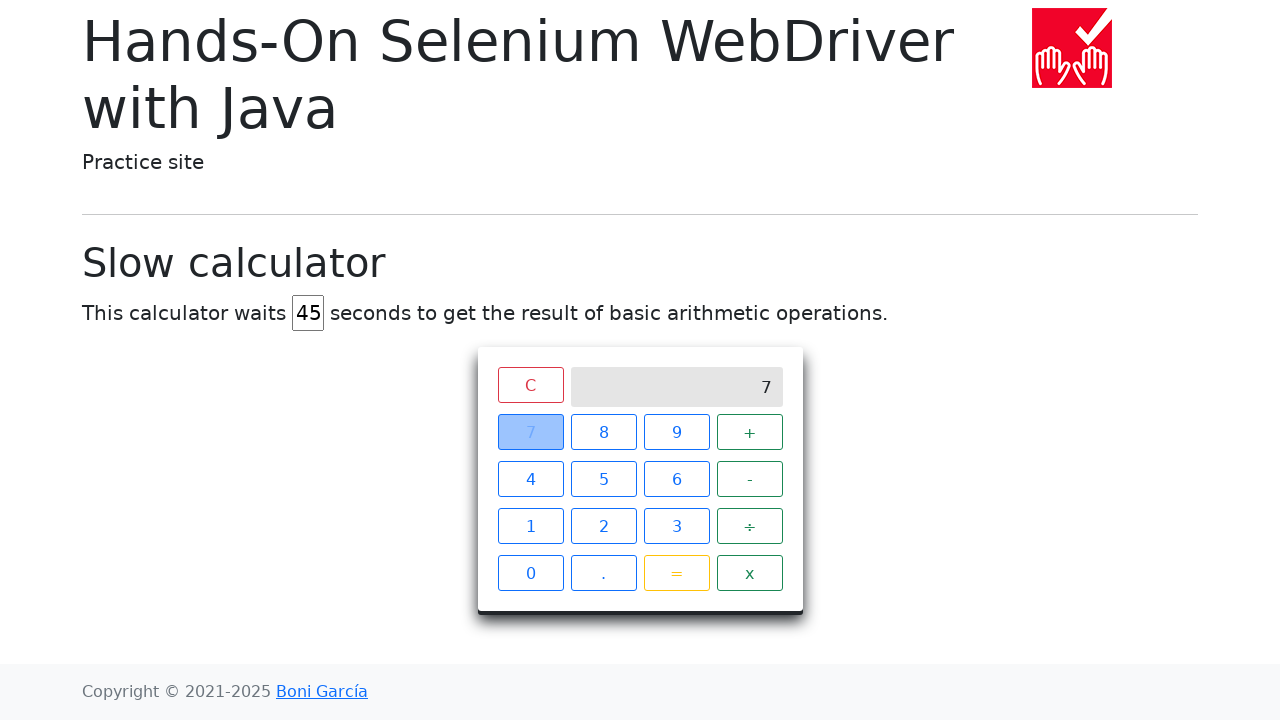

Clicked calculator button '+' at (750, 432) on span:has-text('+')
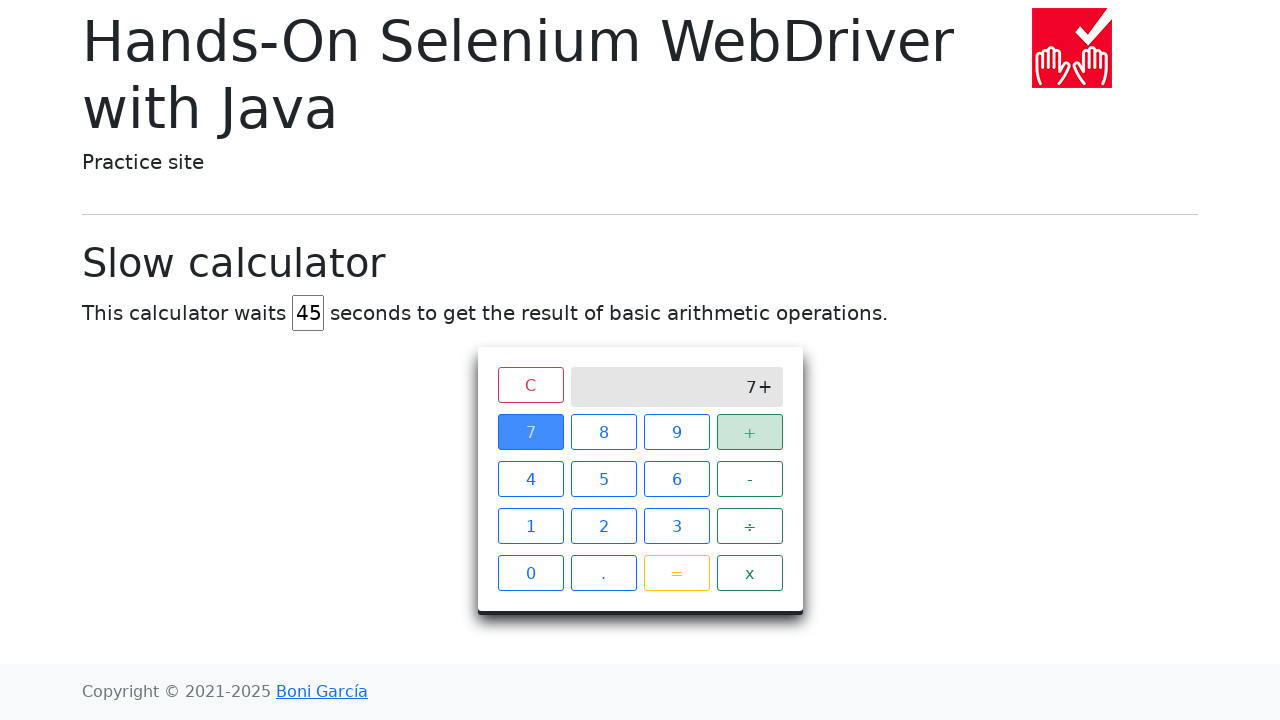

Clicked calculator button '8' at (604, 432) on span:has-text('8')
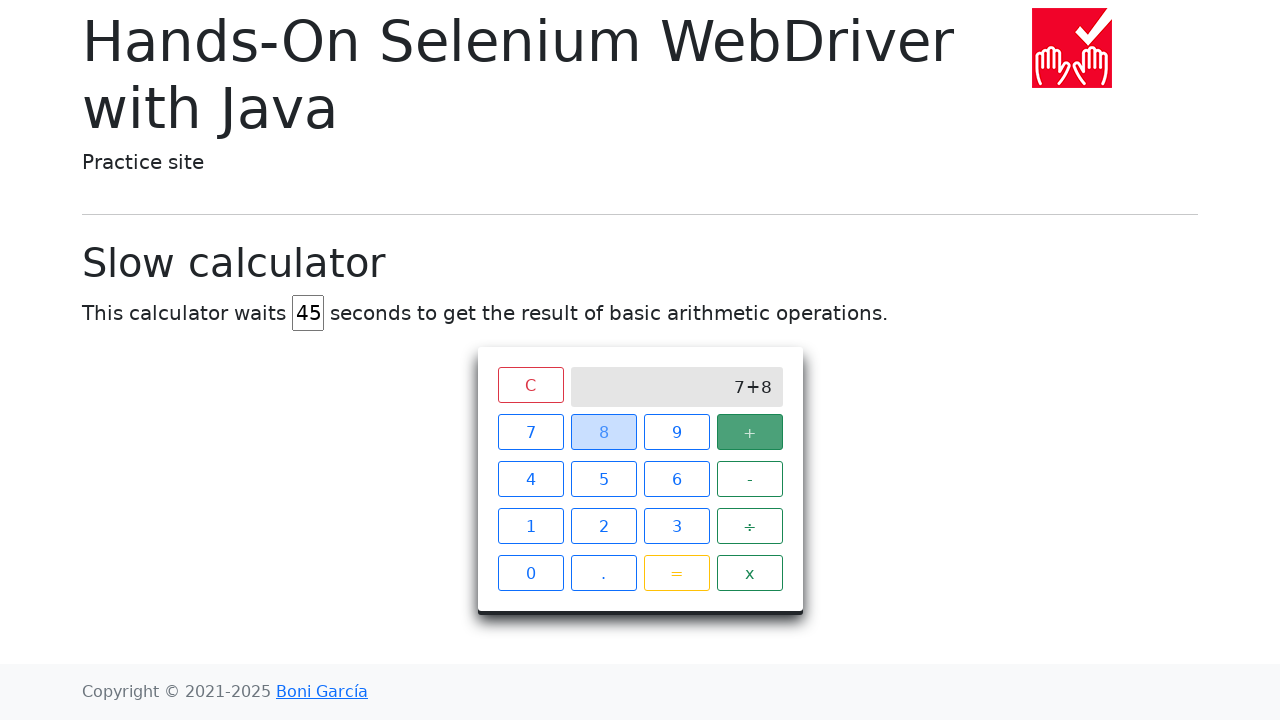

Clicked calculator button '=' at (676, 573) on span:has-text('=')
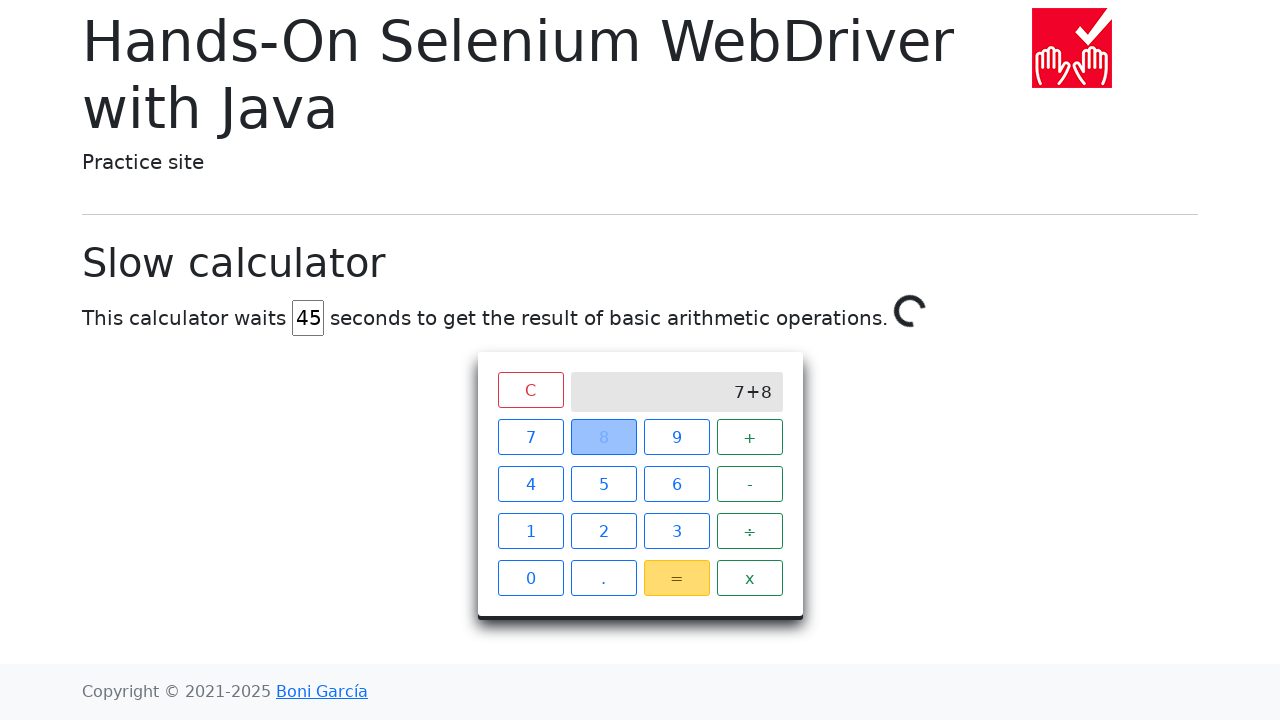

Waited for calculation result '15' to appear on screen
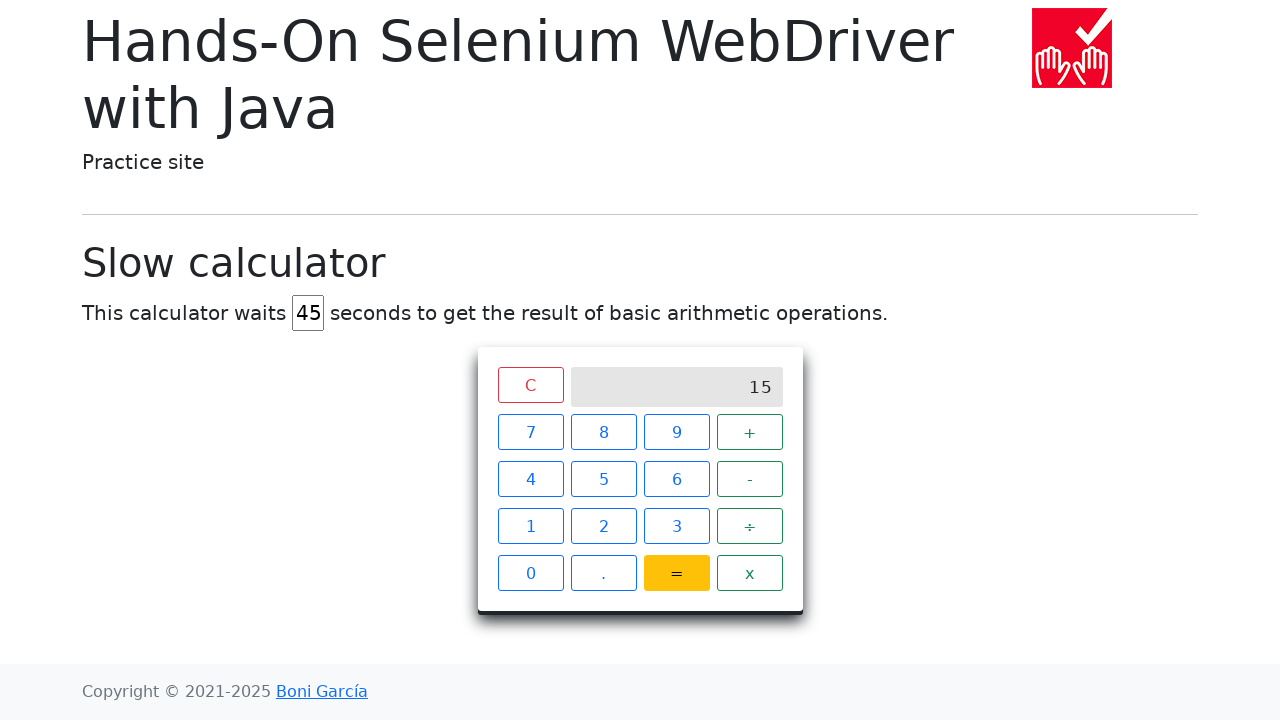

Verified calculator result equals '15'
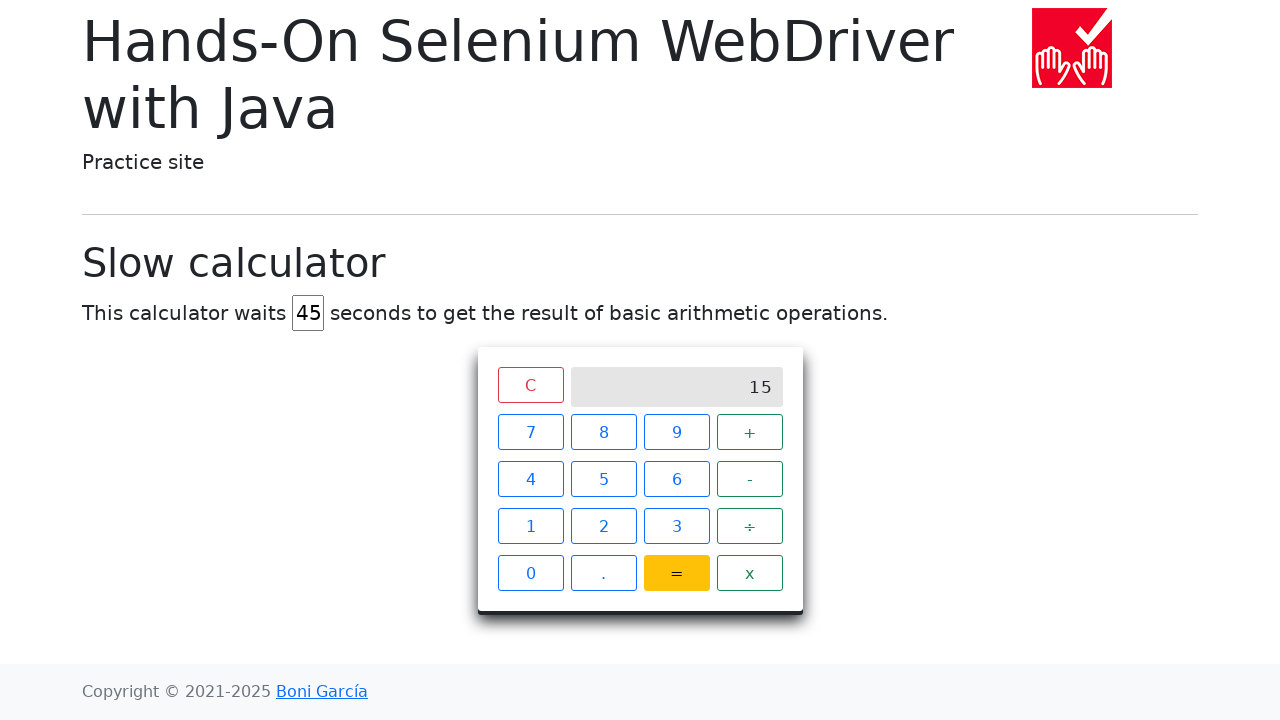

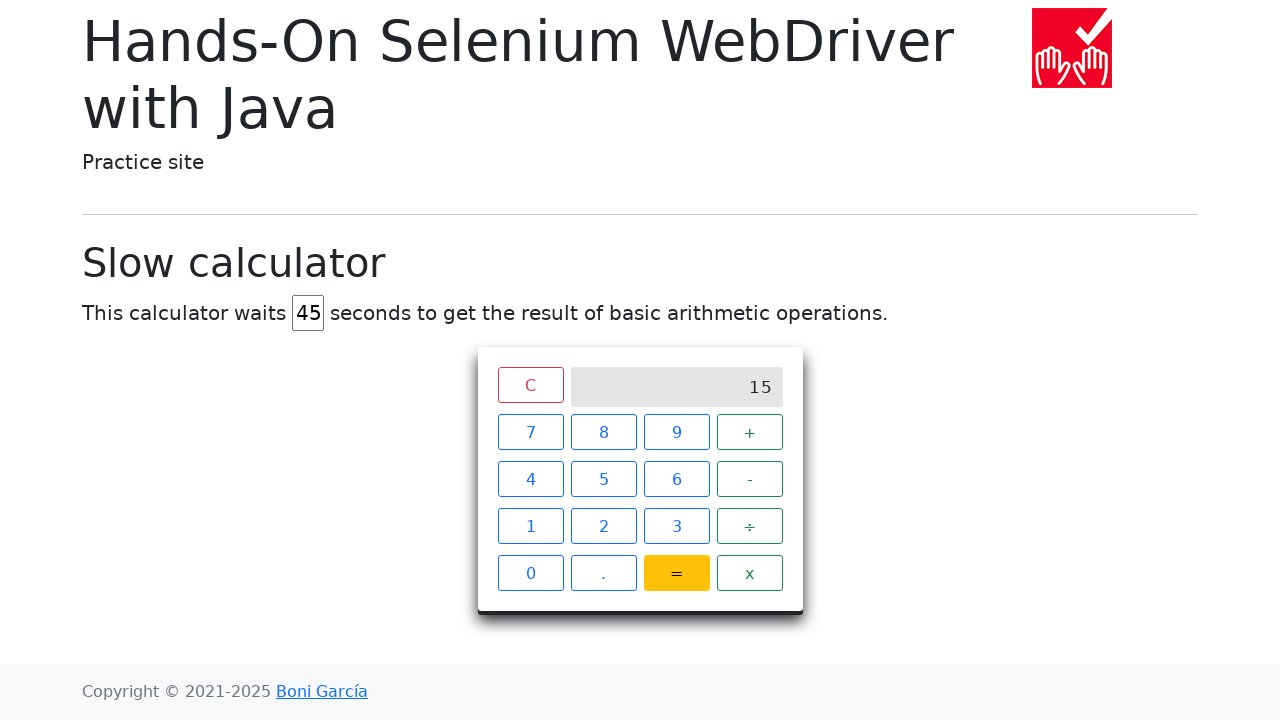